Tests drag and drop functionality by moving one element onto another

Starting URL: http://the-internet.herokuapp.com/drag_and_drop

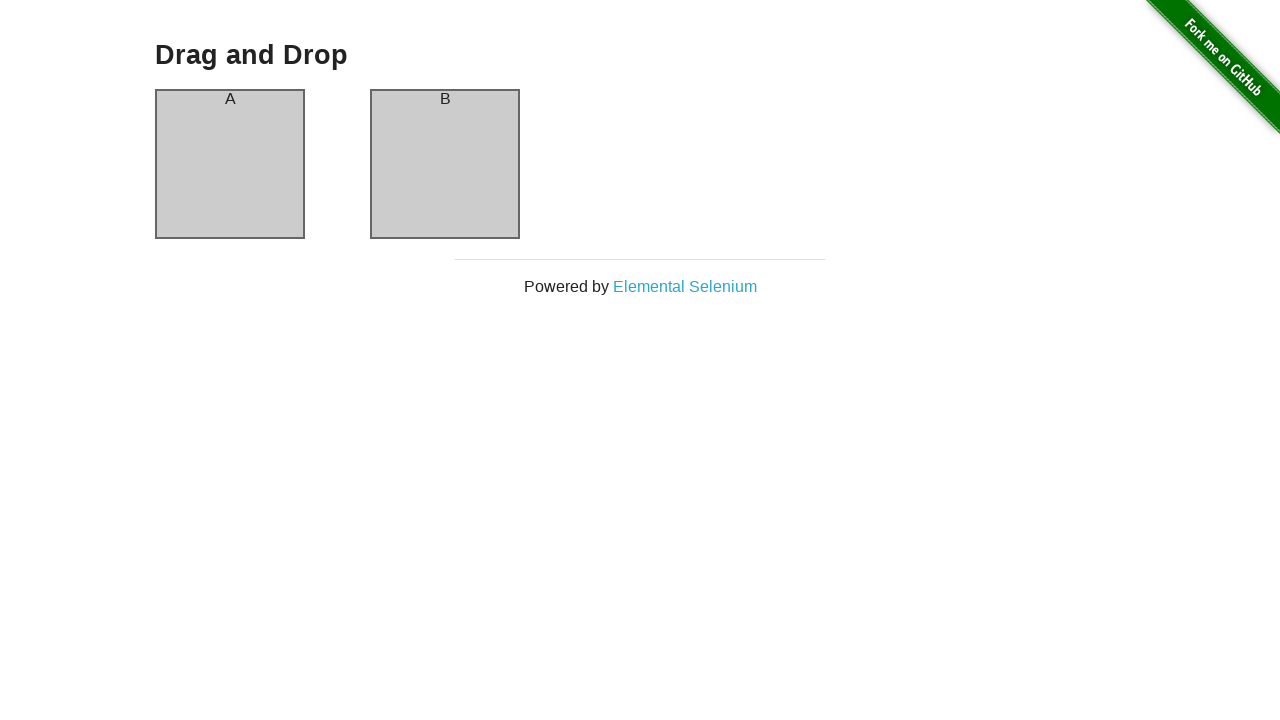

Located source element (column-a) for drag and drop
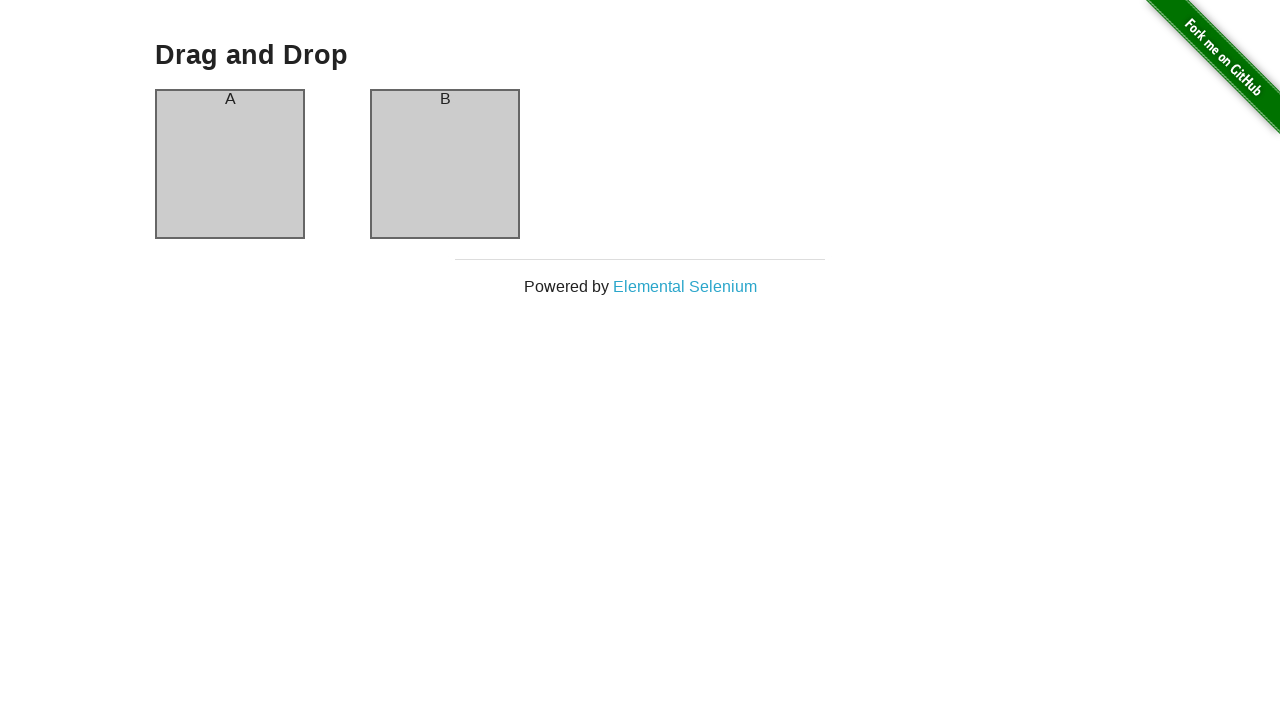

Located target element (column-b) for drag and drop
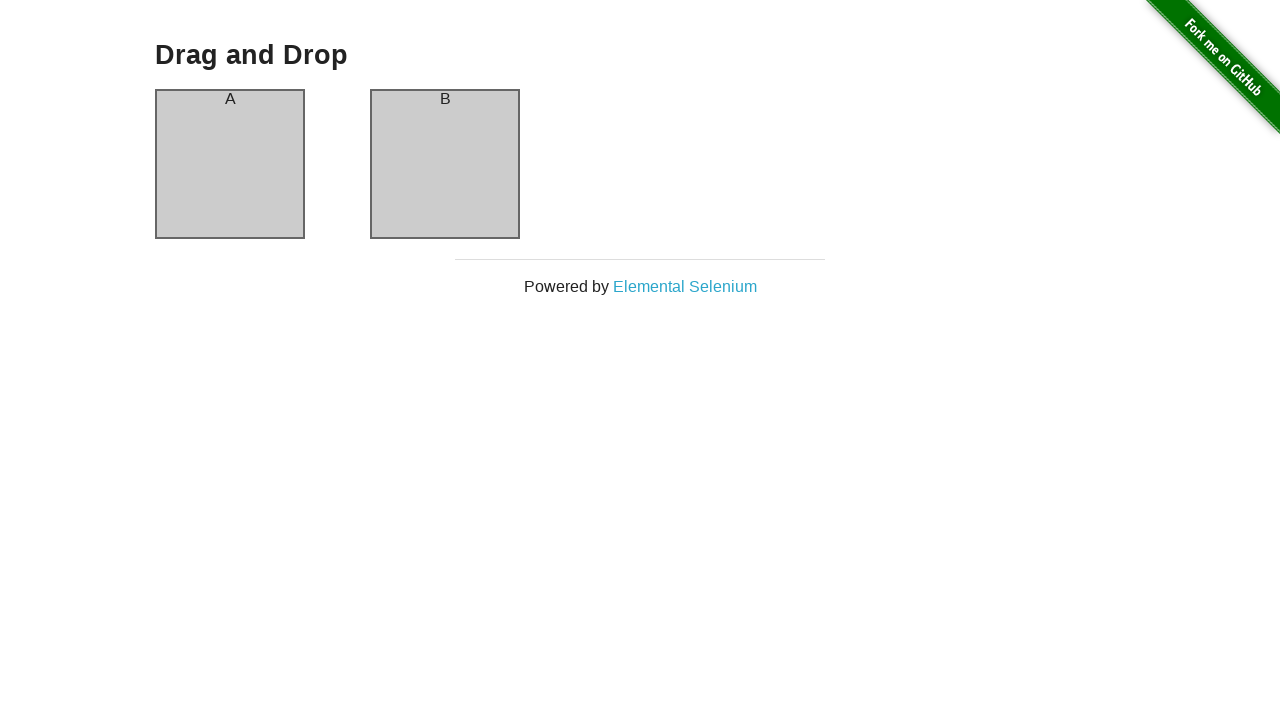

Dragged column-a onto column-b successfully at (445, 164)
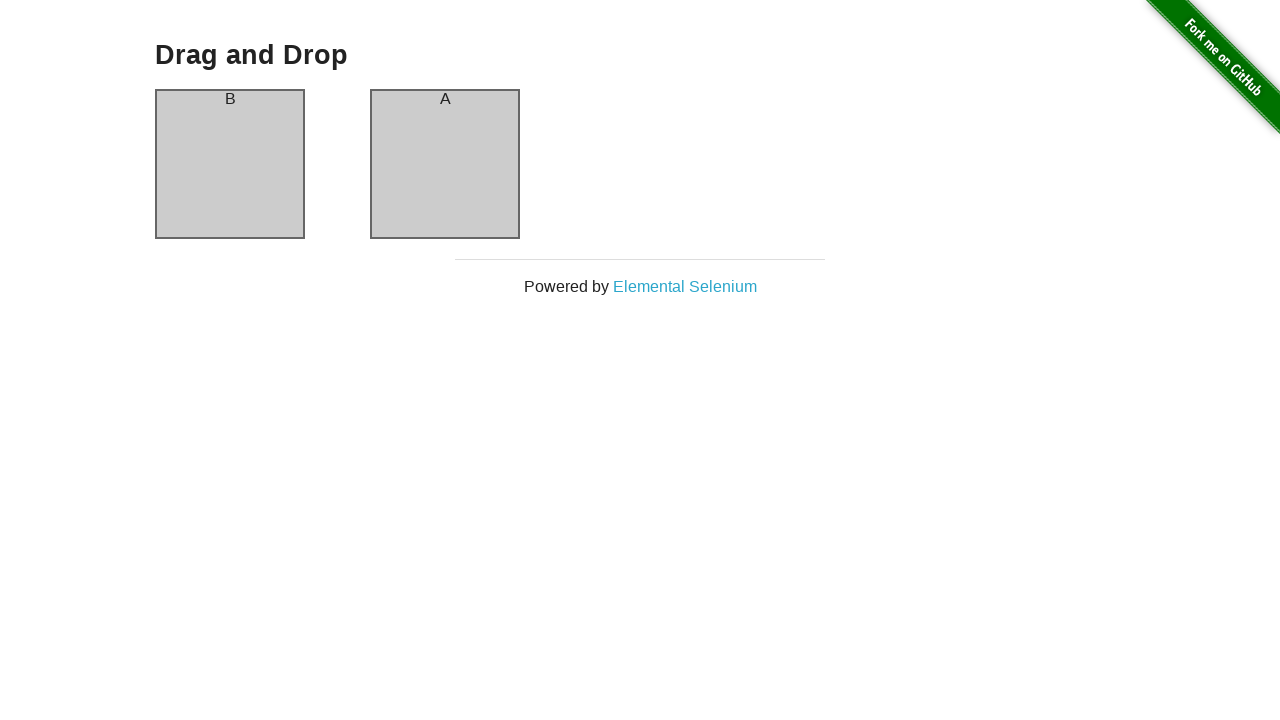

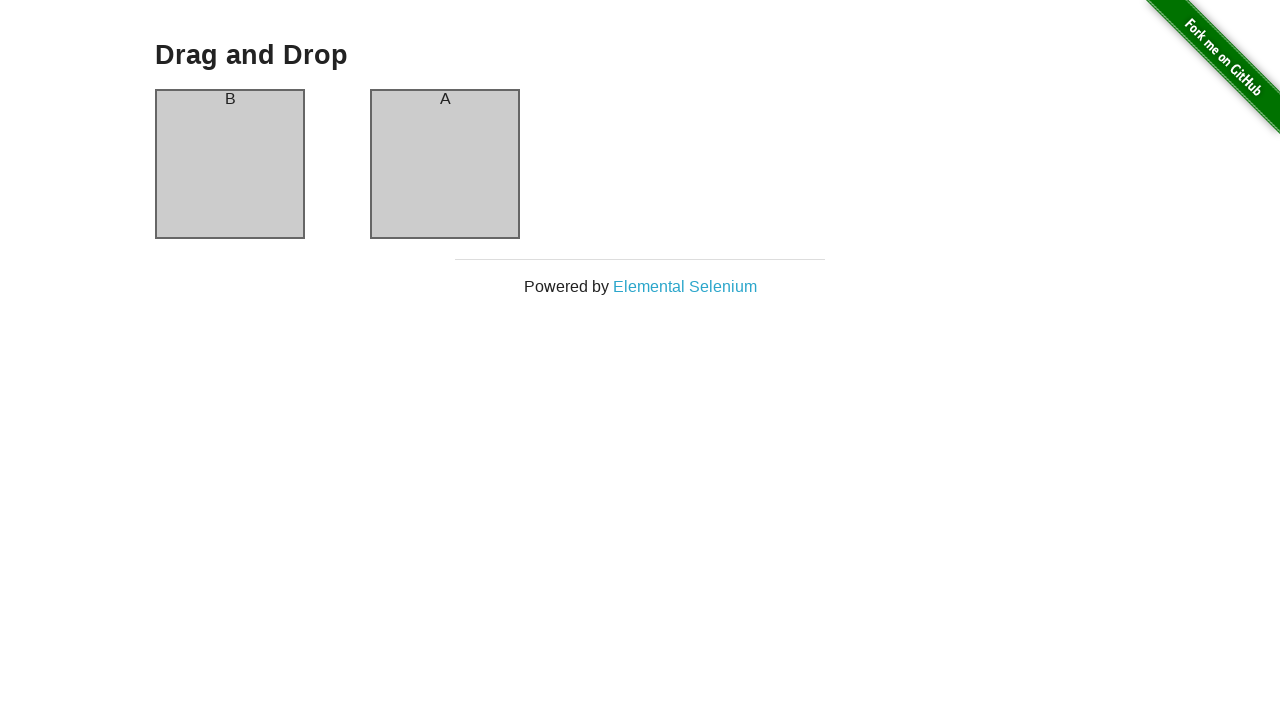